Tests JavaScript execution capabilities by interacting with page elements, filling a name field, and scrolling the page

Starting URL: https://testautomationpractice.blogspot.com/

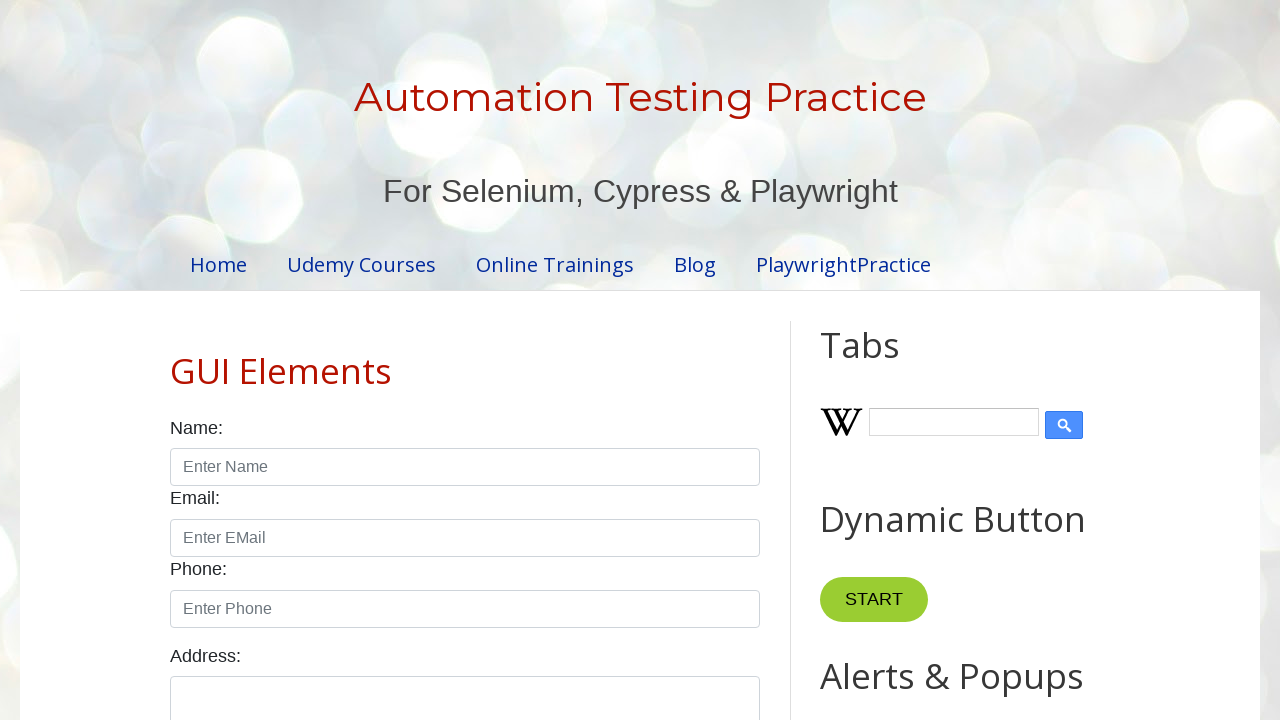

Filled name field with 'TestUser' on #name
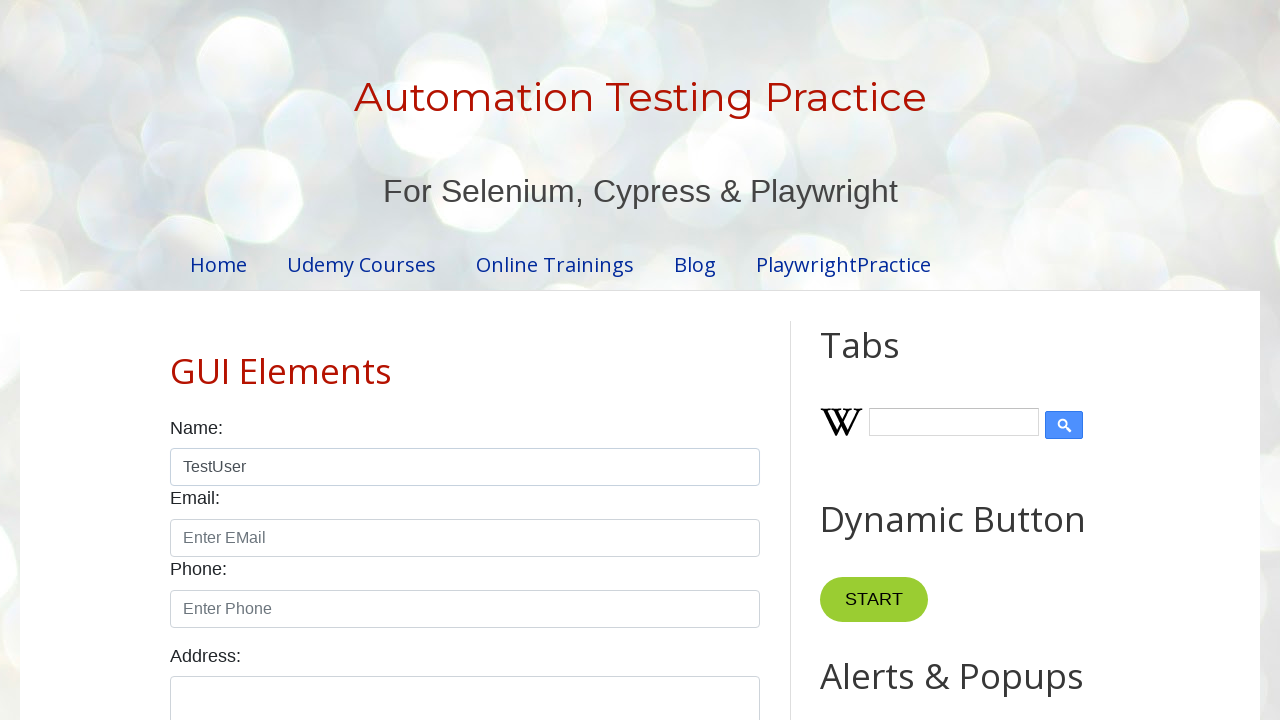

Scrolled down the page by 100 pixels vertically
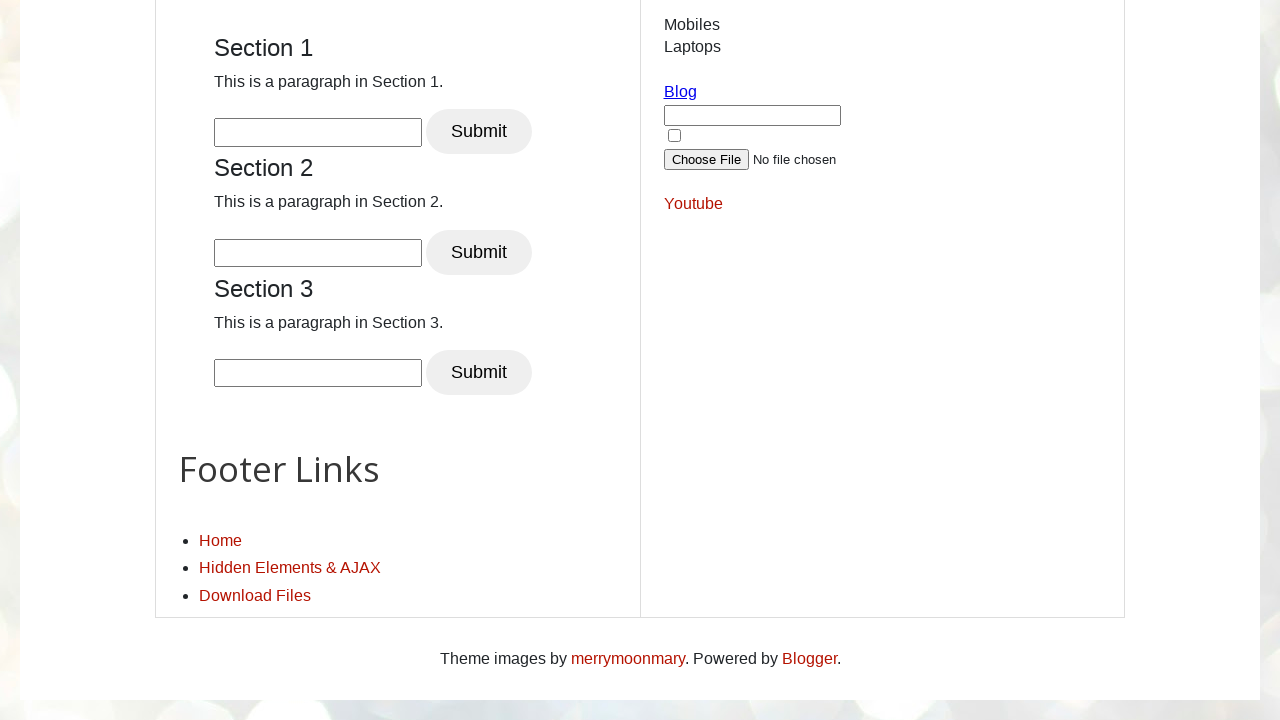

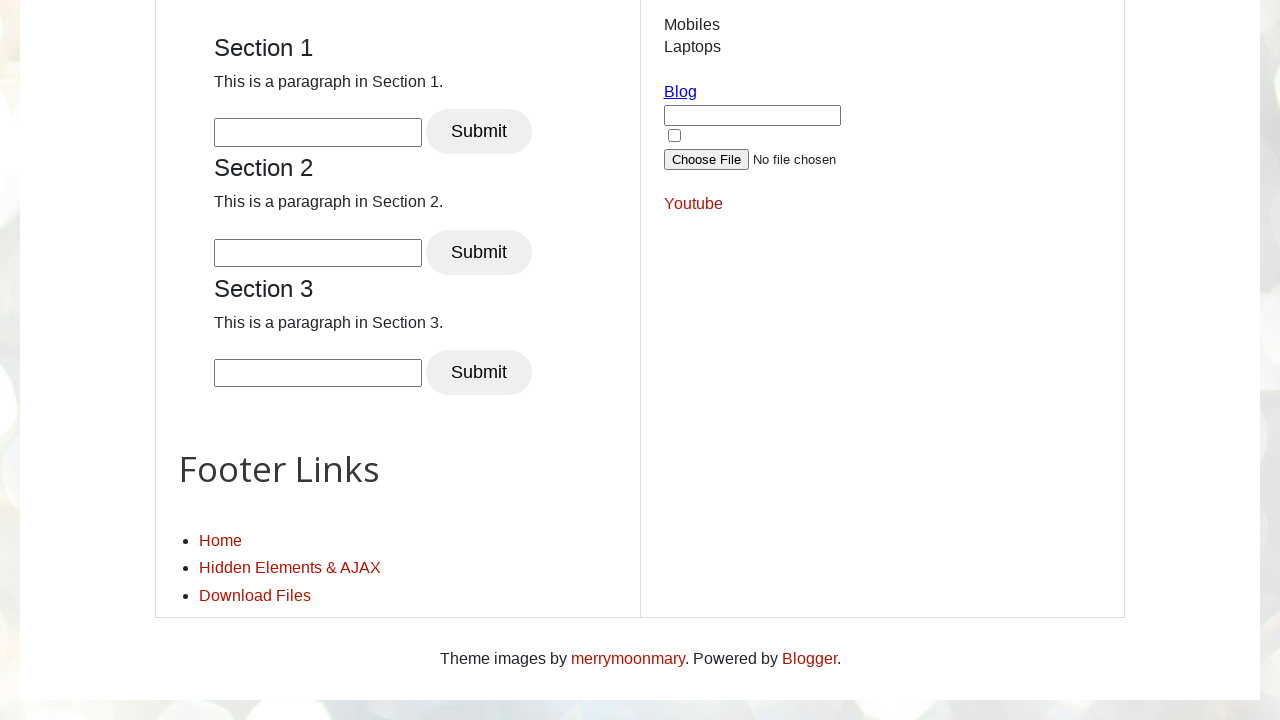